Tests that the Clear completed button displays correct text when items are completed

Starting URL: https://demo.playwright.dev/todomvc

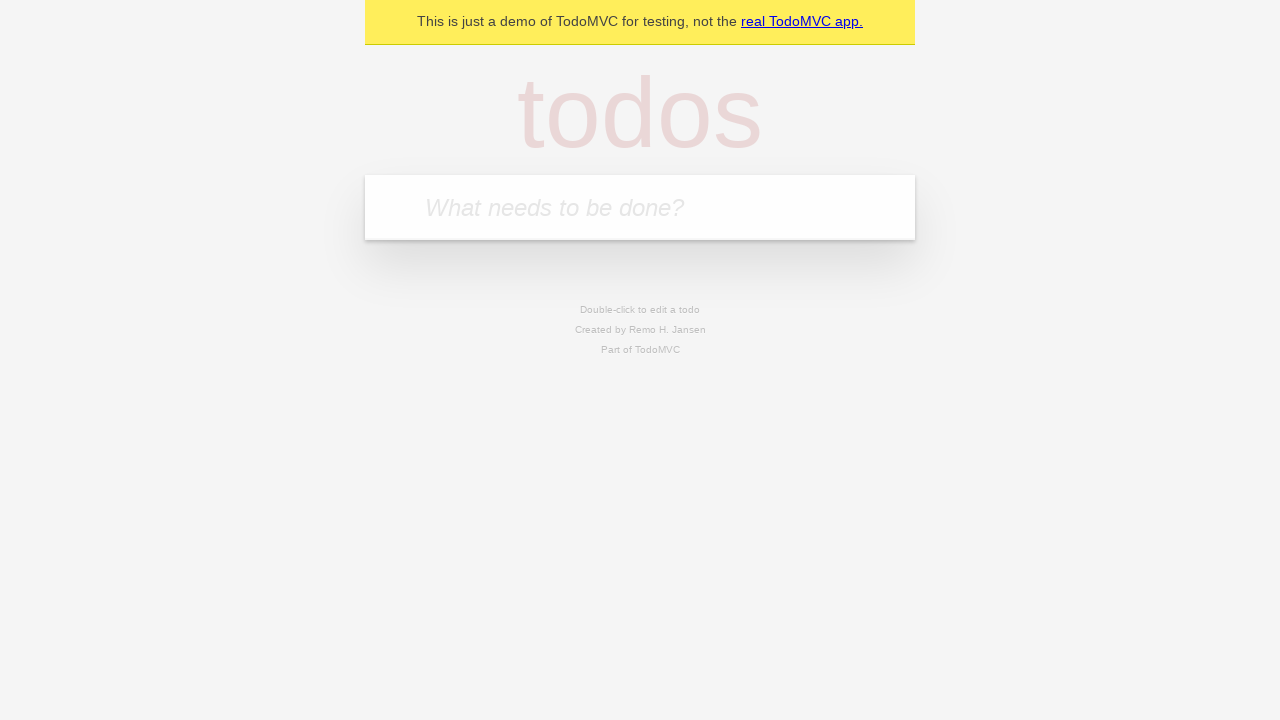

Filled input field with 'buy some cheese' on internal:attr=[placeholder="What needs to be done?"i]
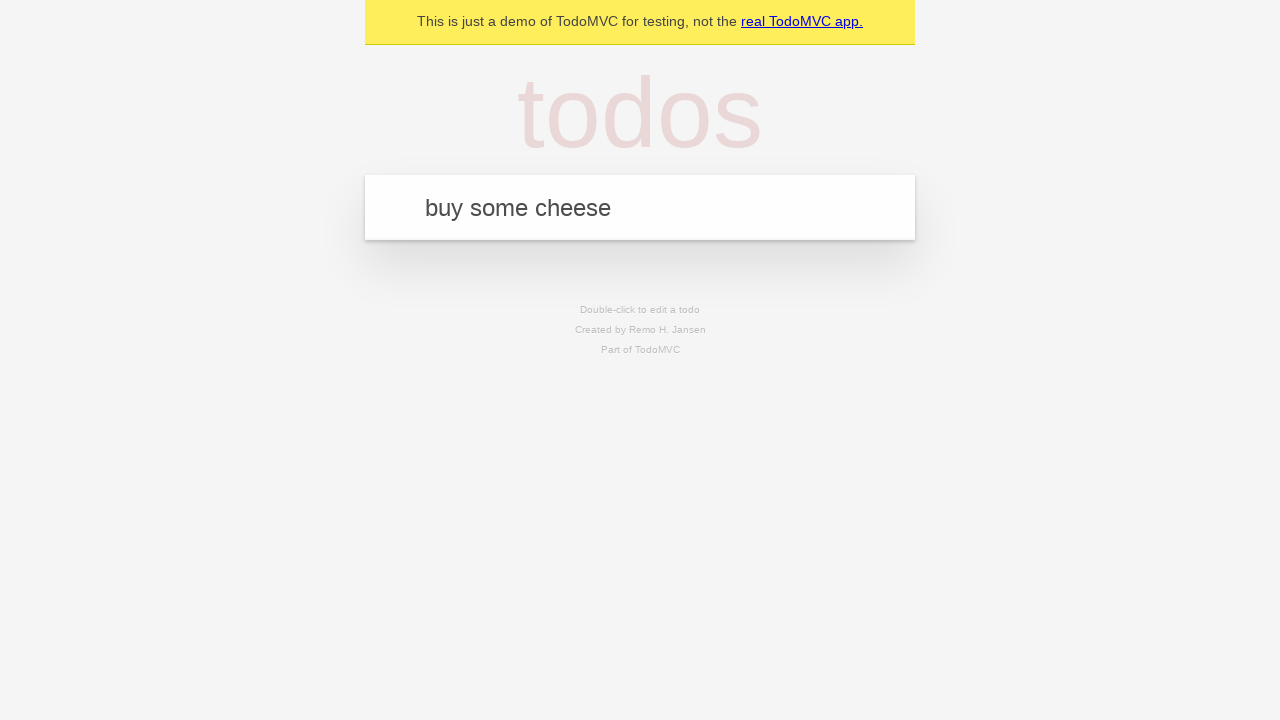

Pressed Enter to add first todo item on internal:attr=[placeholder="What needs to be done?"i]
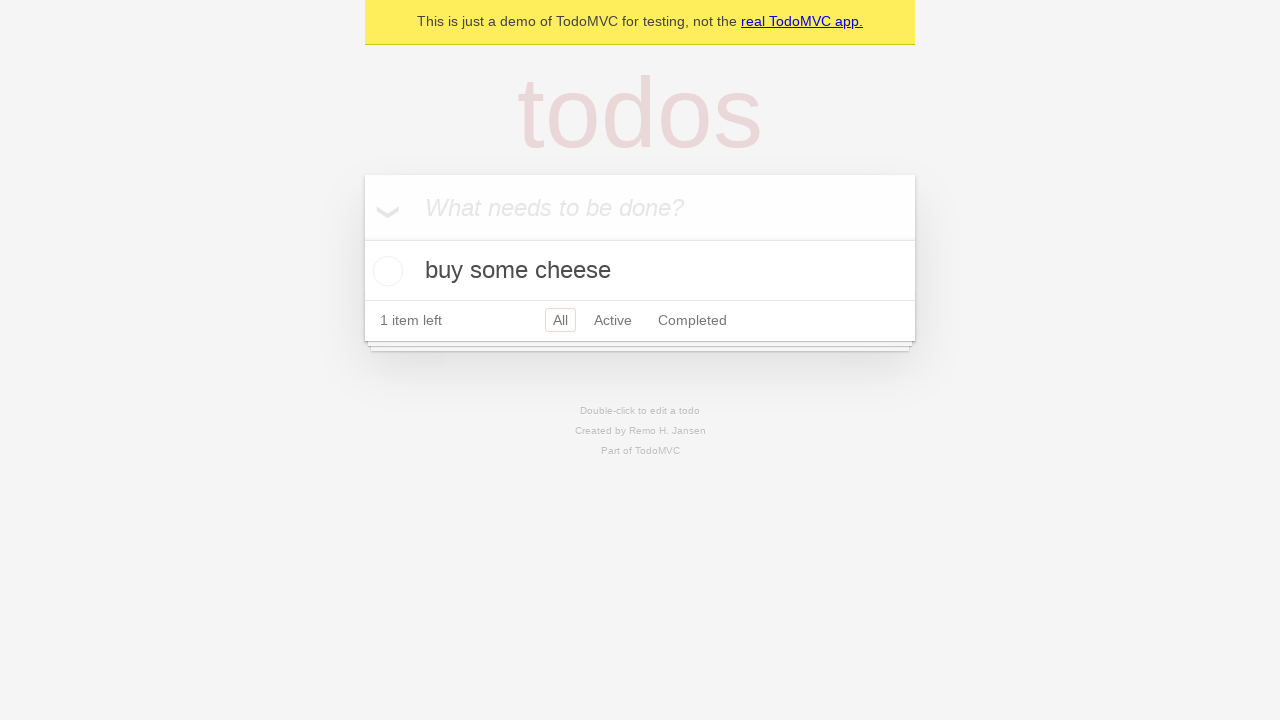

Filled input field with 'feed the cat' on internal:attr=[placeholder="What needs to be done?"i]
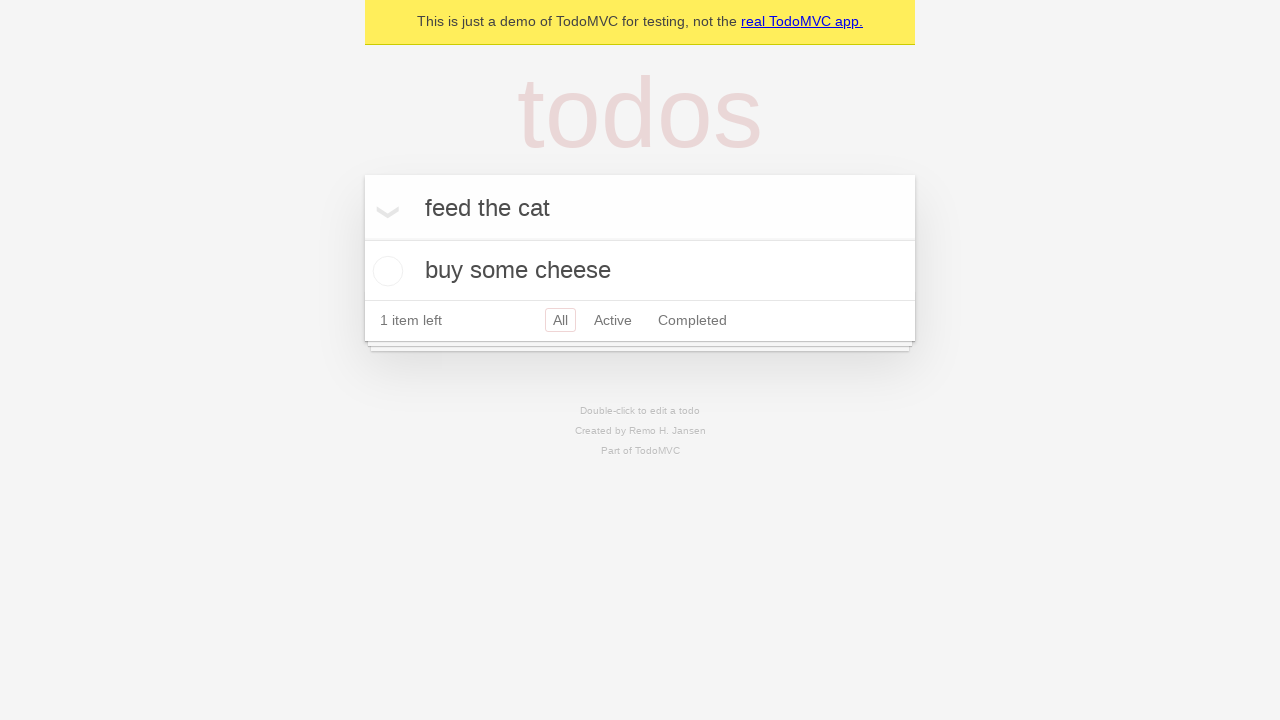

Pressed Enter to add second todo item on internal:attr=[placeholder="What needs to be done?"i]
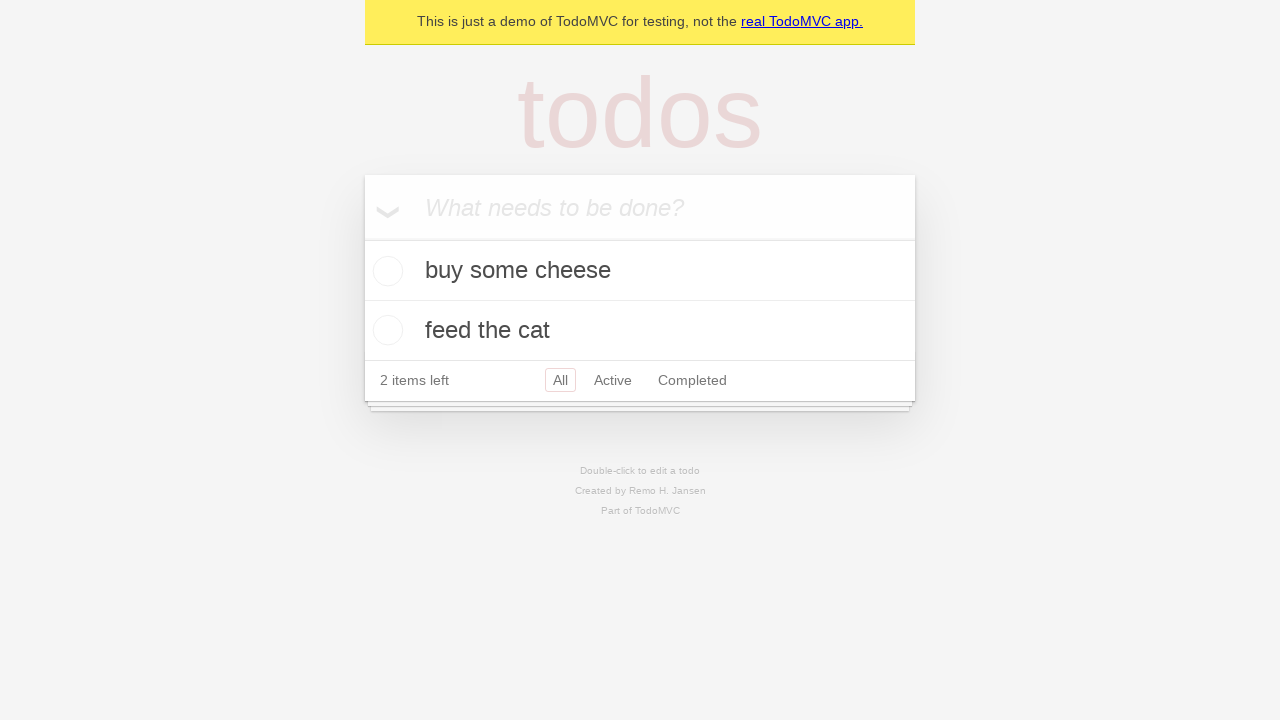

Filled input field with 'book a doctors appointment' on internal:attr=[placeholder="What needs to be done?"i]
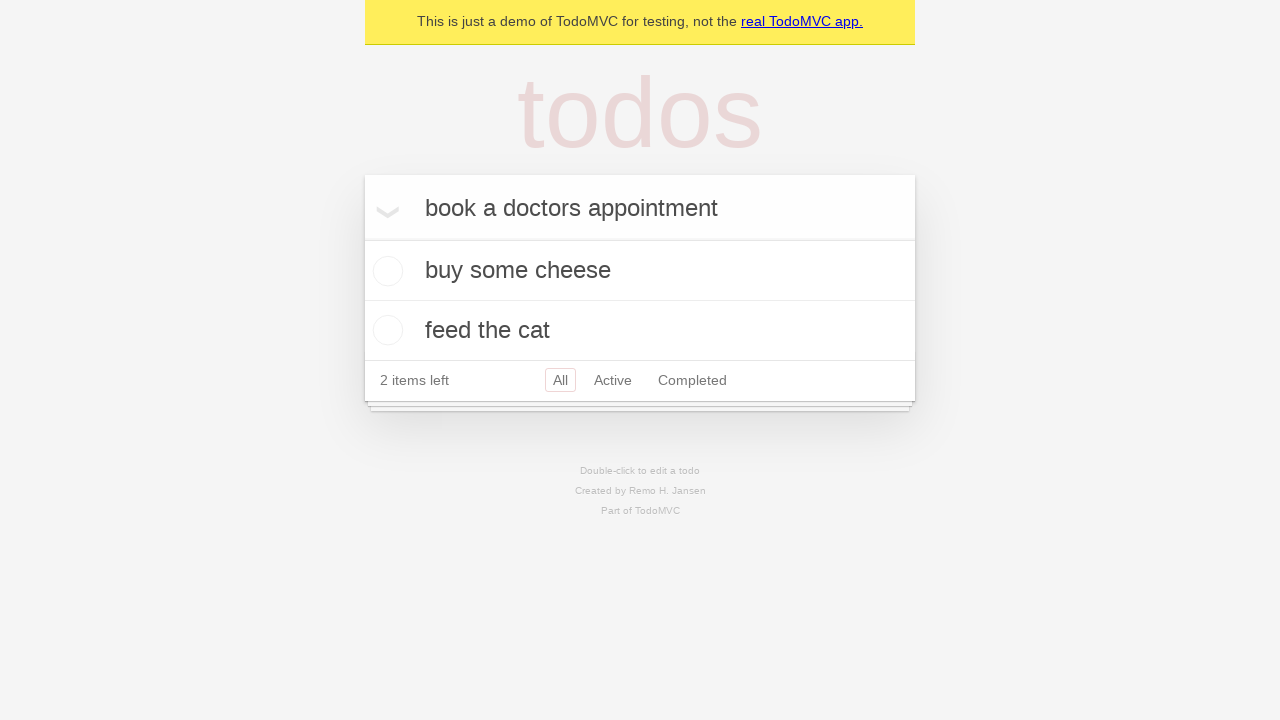

Pressed Enter to add third todo item on internal:attr=[placeholder="What needs to be done?"i]
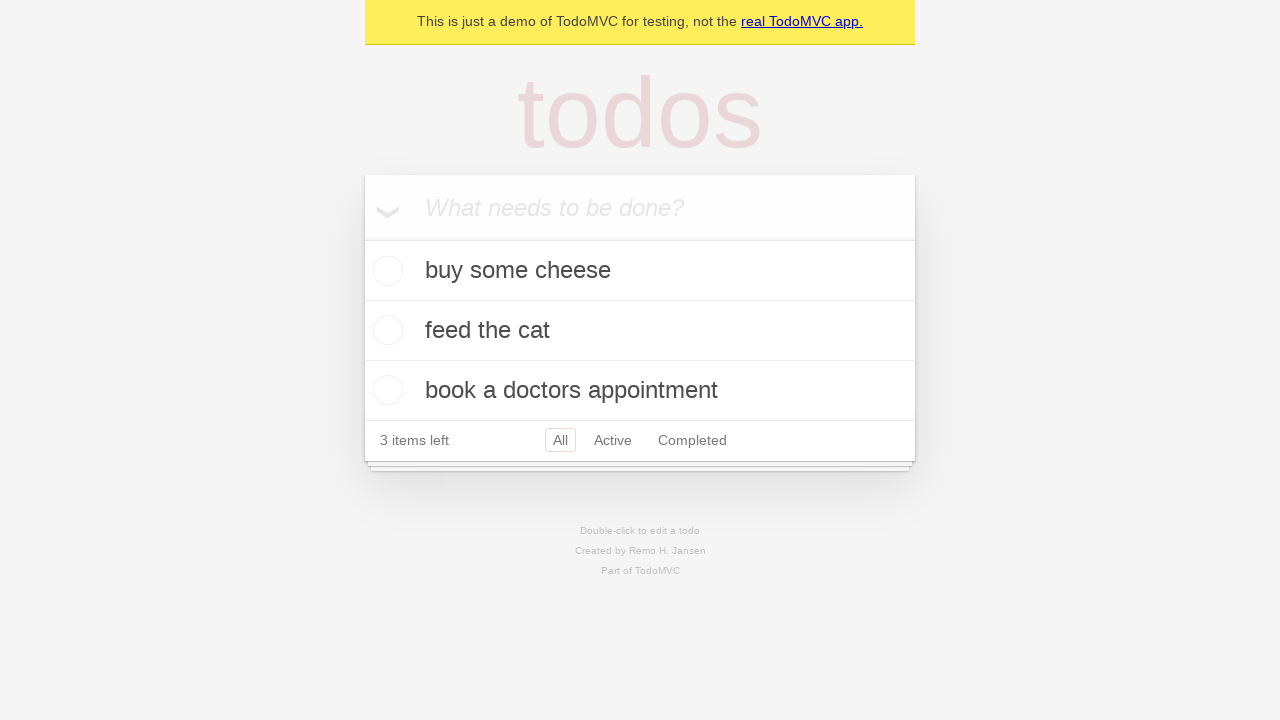

Checked the first todo item checkbox at (385, 271) on .todo-list li .toggle >> nth=0
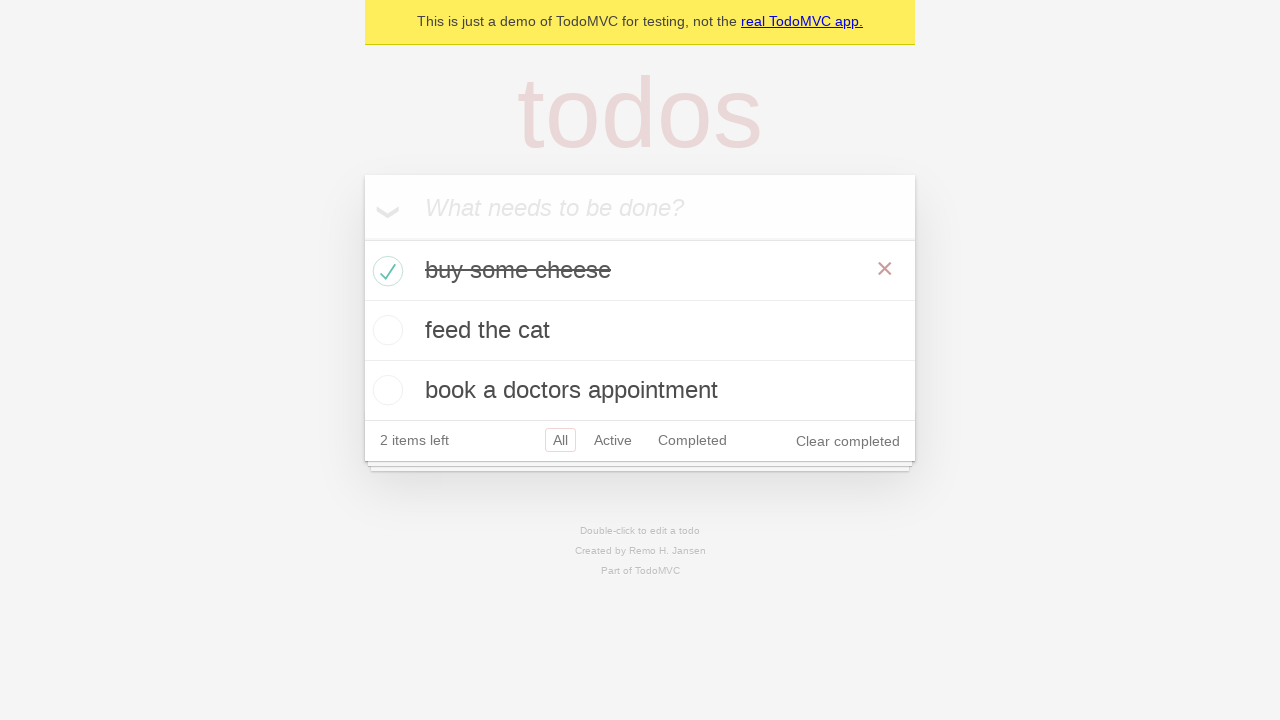

Clear completed button is now visible
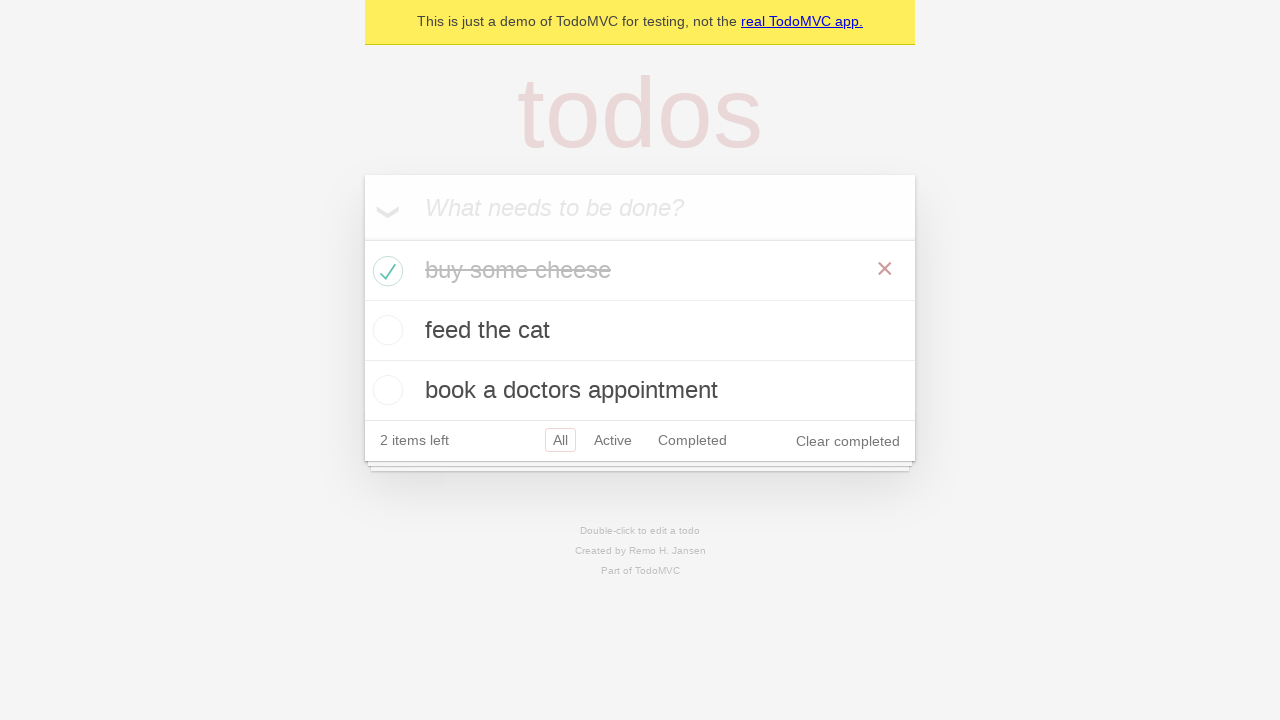

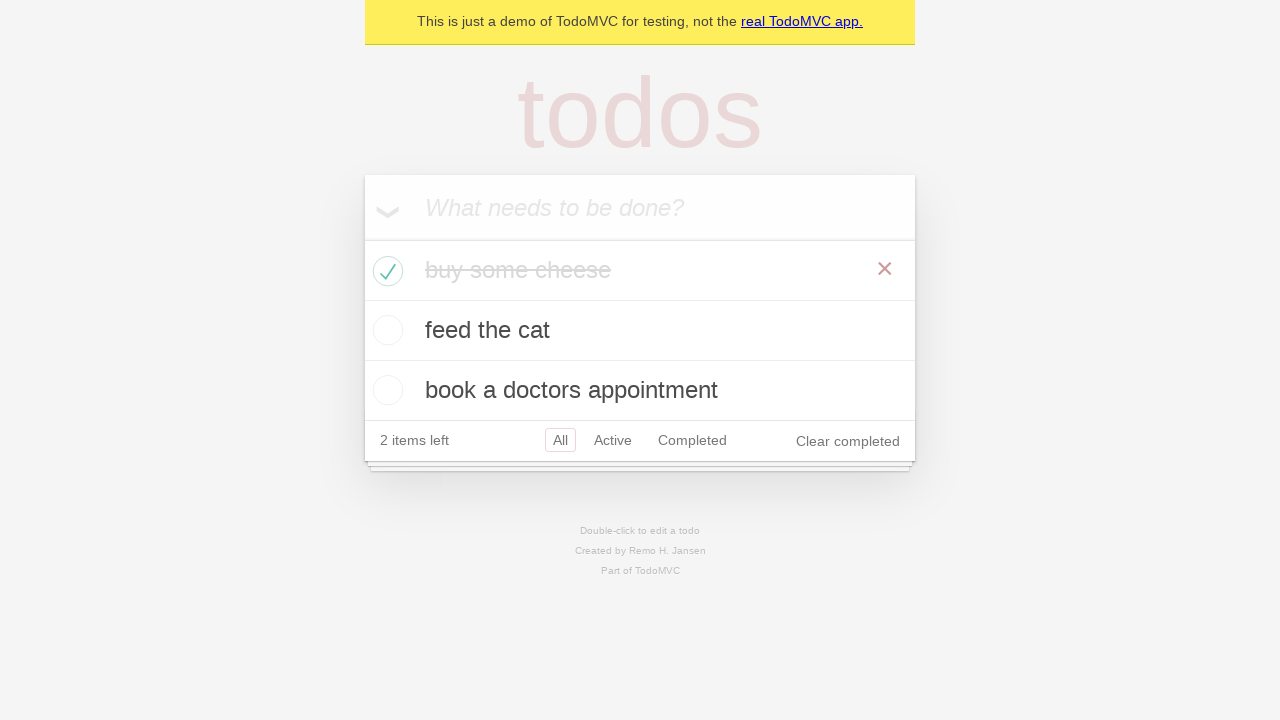